Tests adding a product to the shopping cart on an e-commerce demo site, verifying that the cart opens and displays the correct product information.

Starting URL: https://www.bstackdemo.com

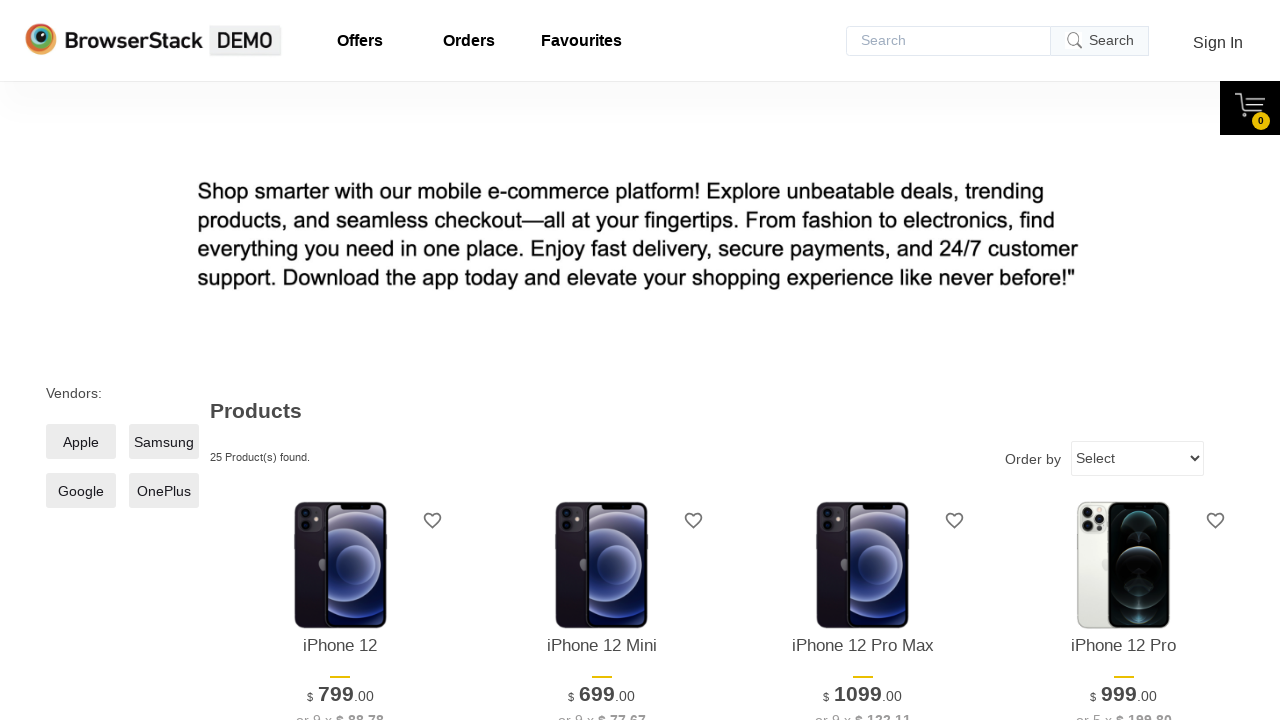

Verified page title contains 'StackDemo'
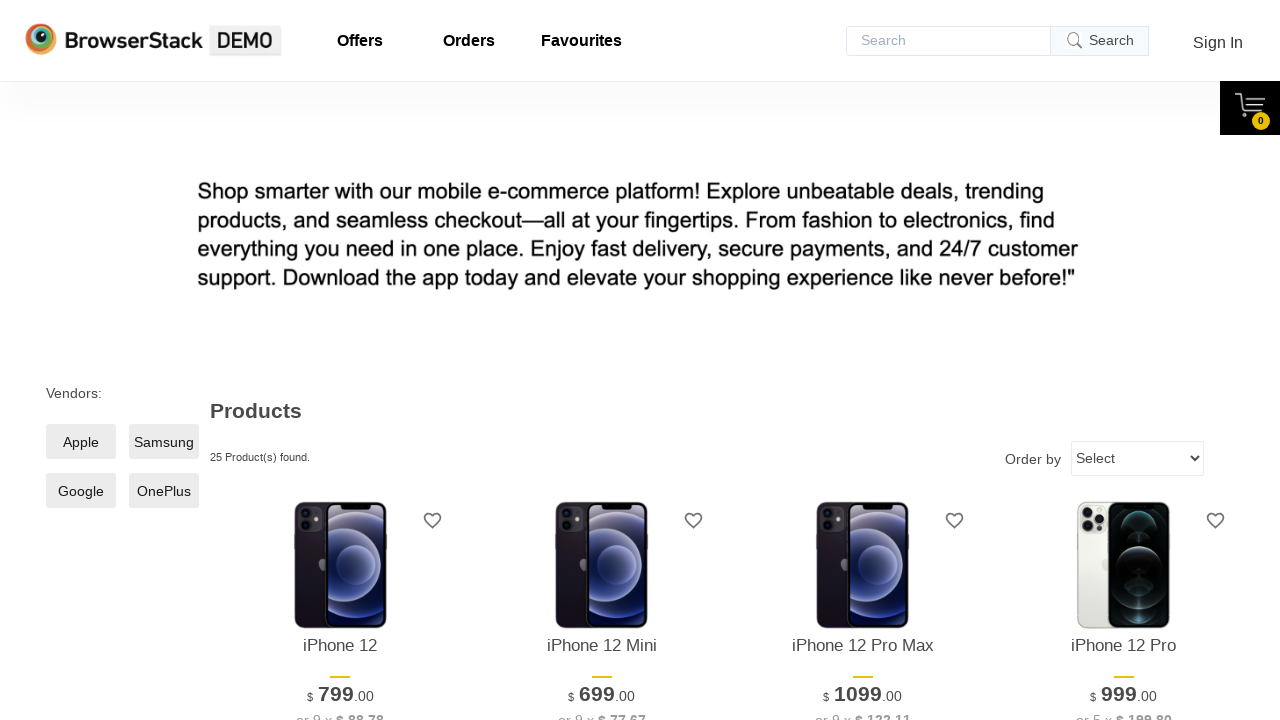

Retrieved product name from main page
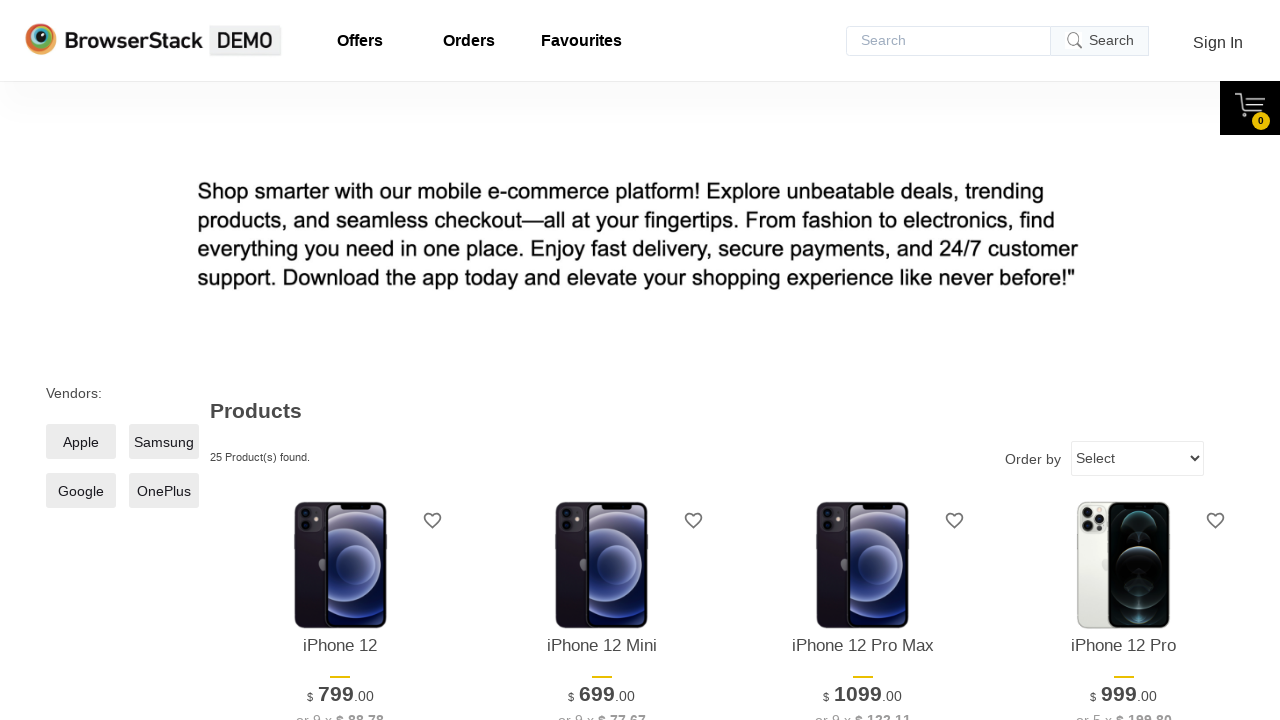

Clicked add to cart button for first product at (340, 361) on xpath=//*[@id='1']/div[4]
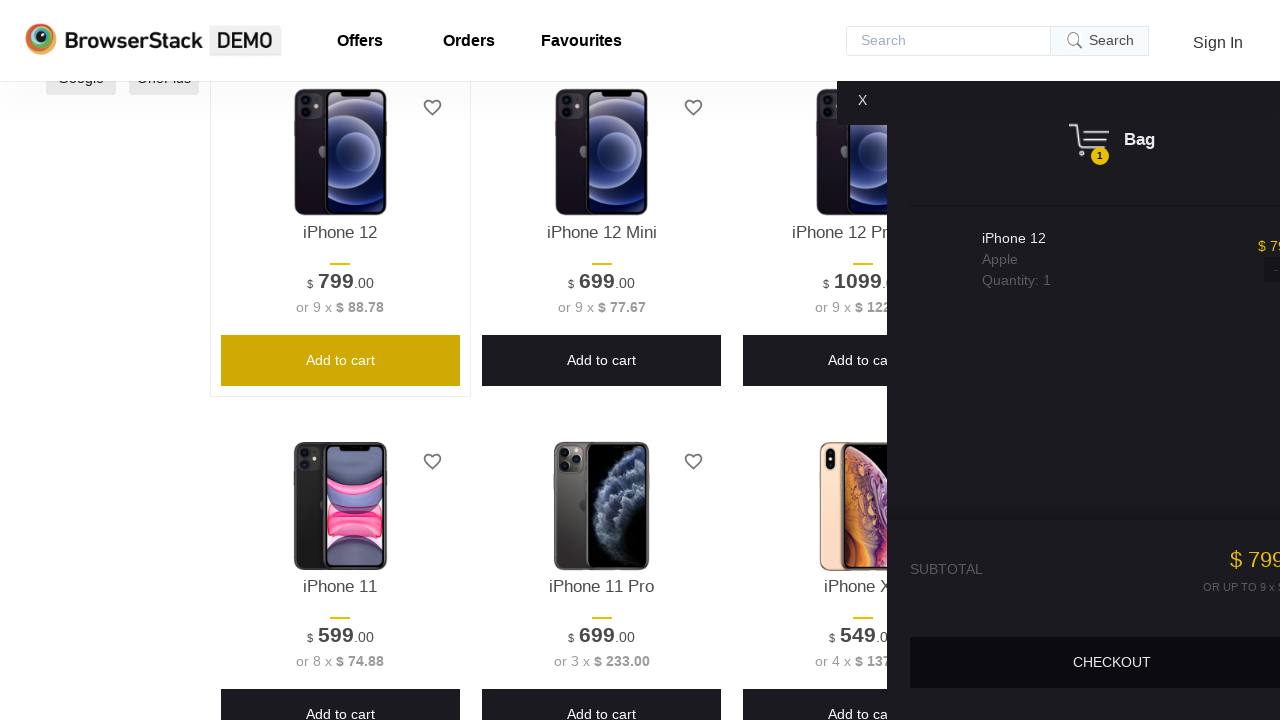

Waited for cart content to become visible
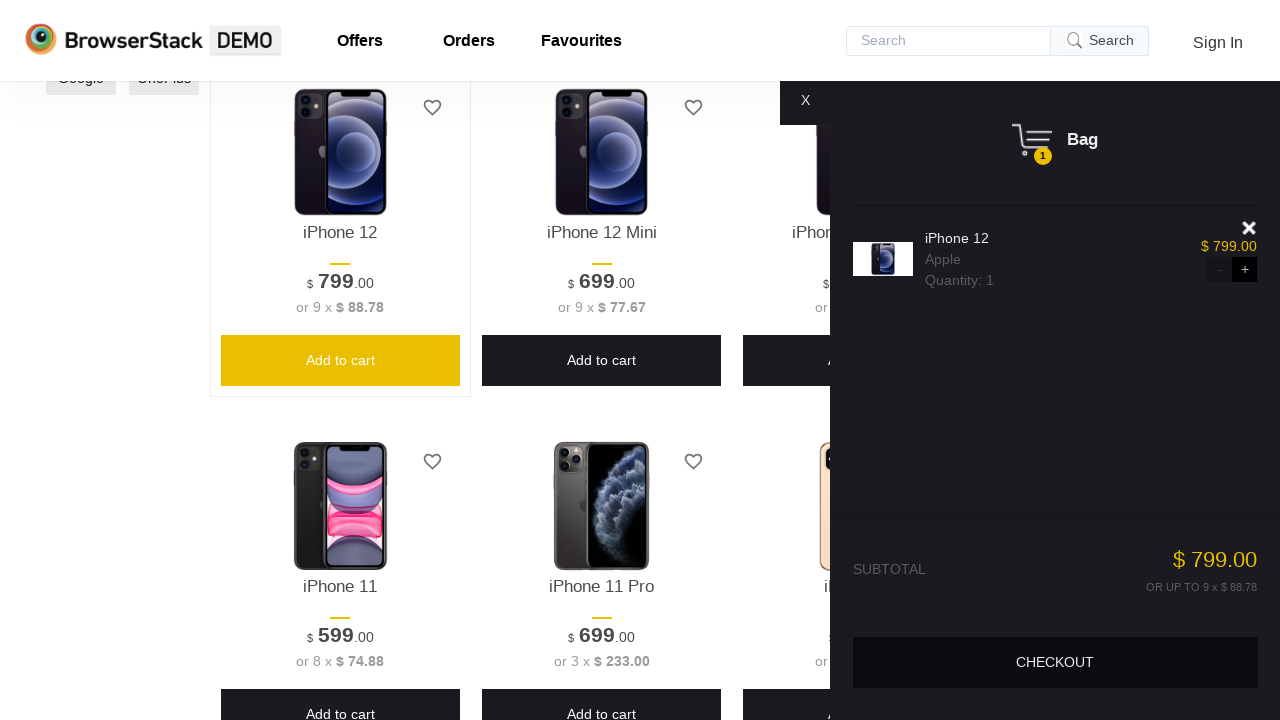

Verified shopping cart is visible
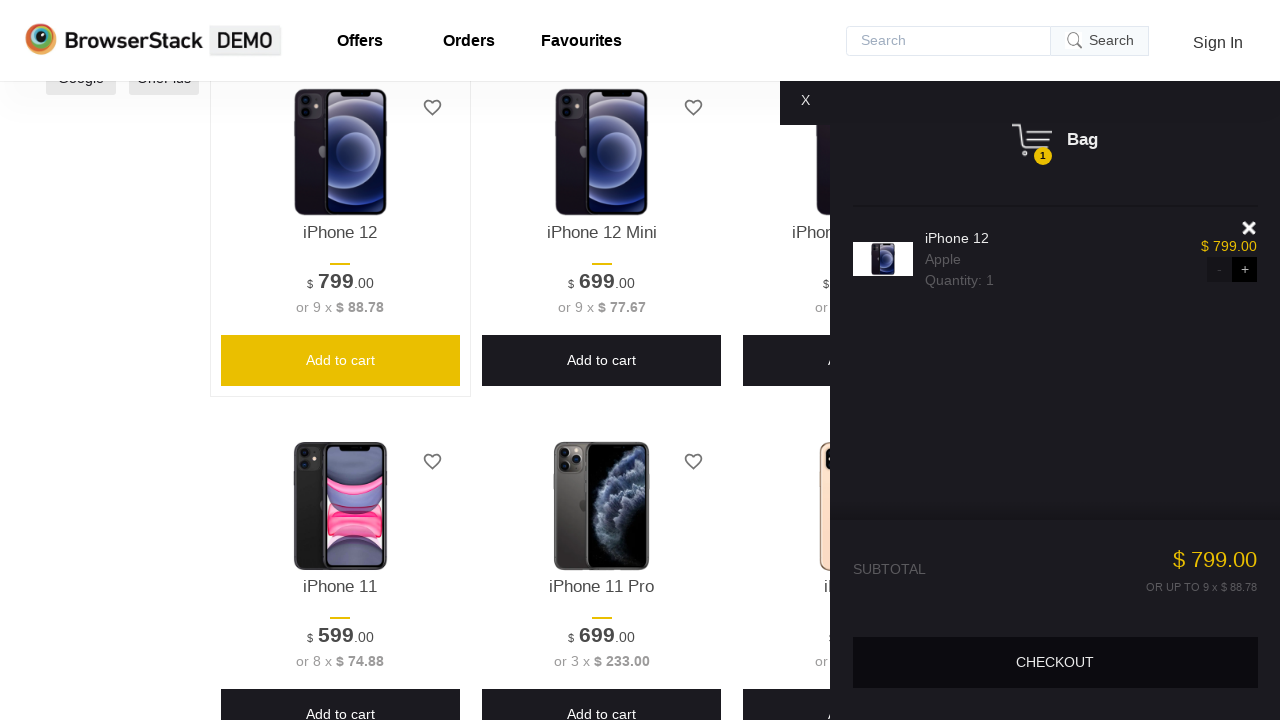

Retrieved product name from shopping cart
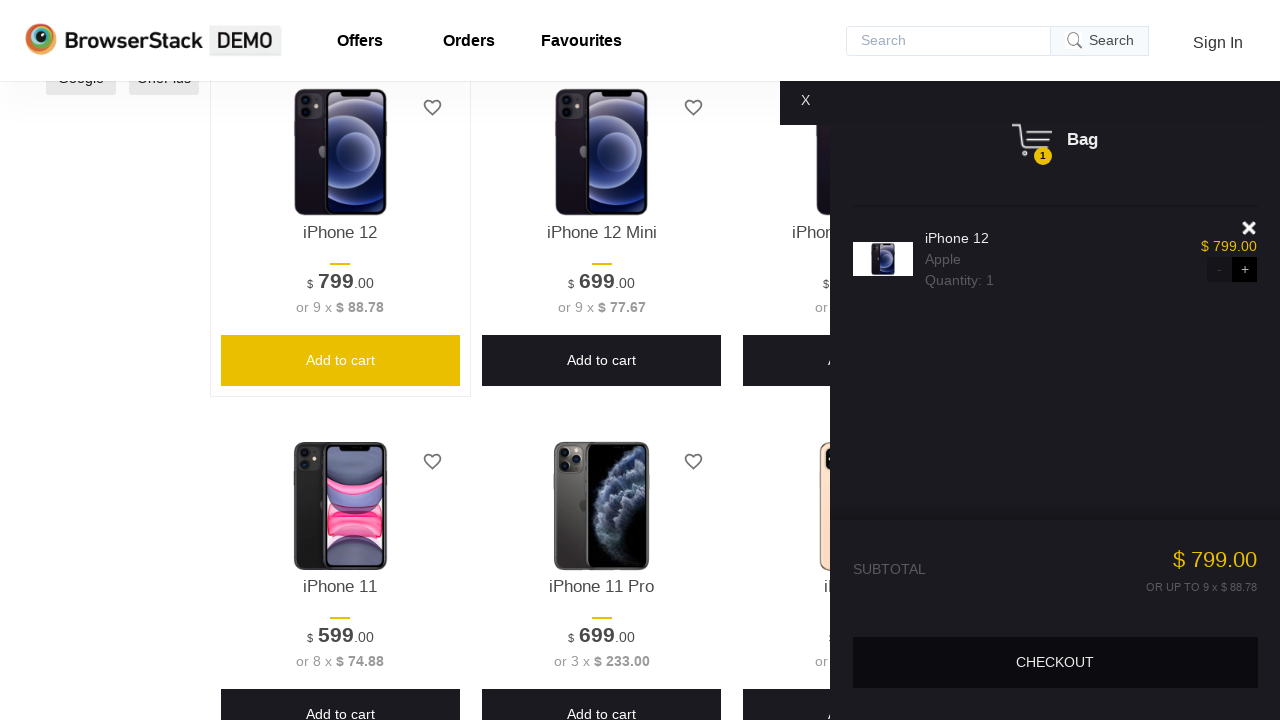

Verified product in cart matches product from main page
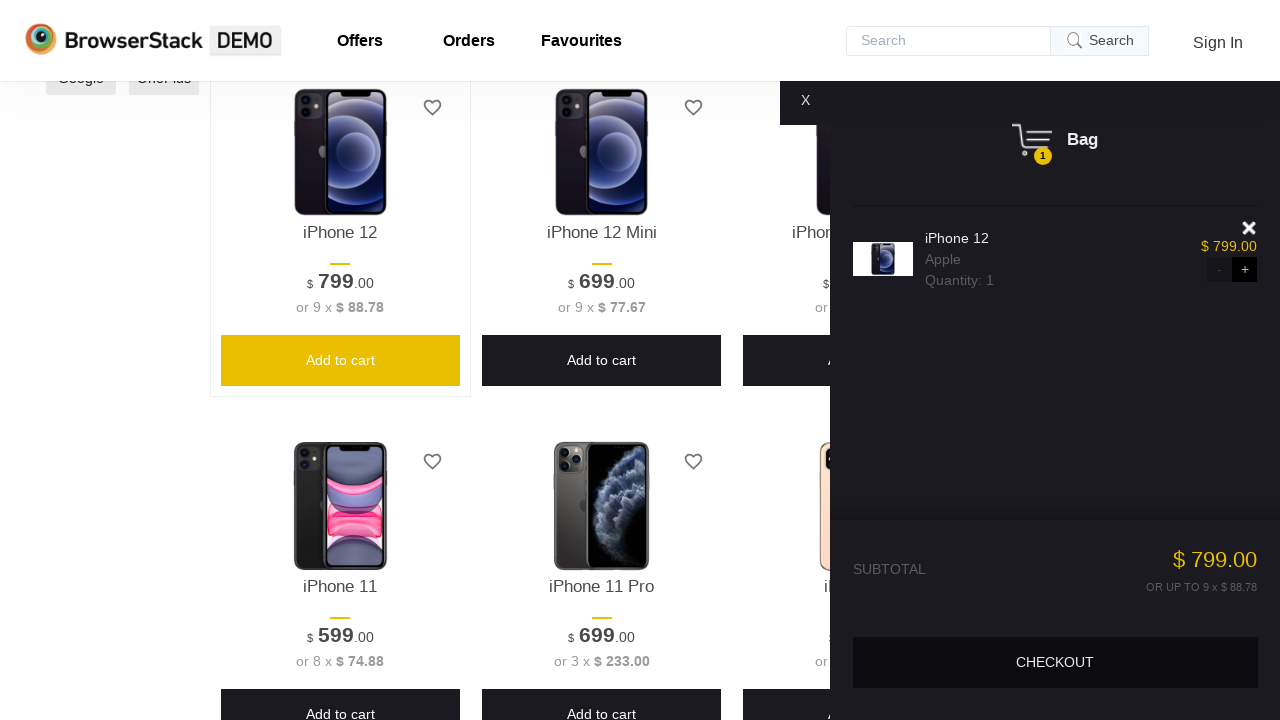

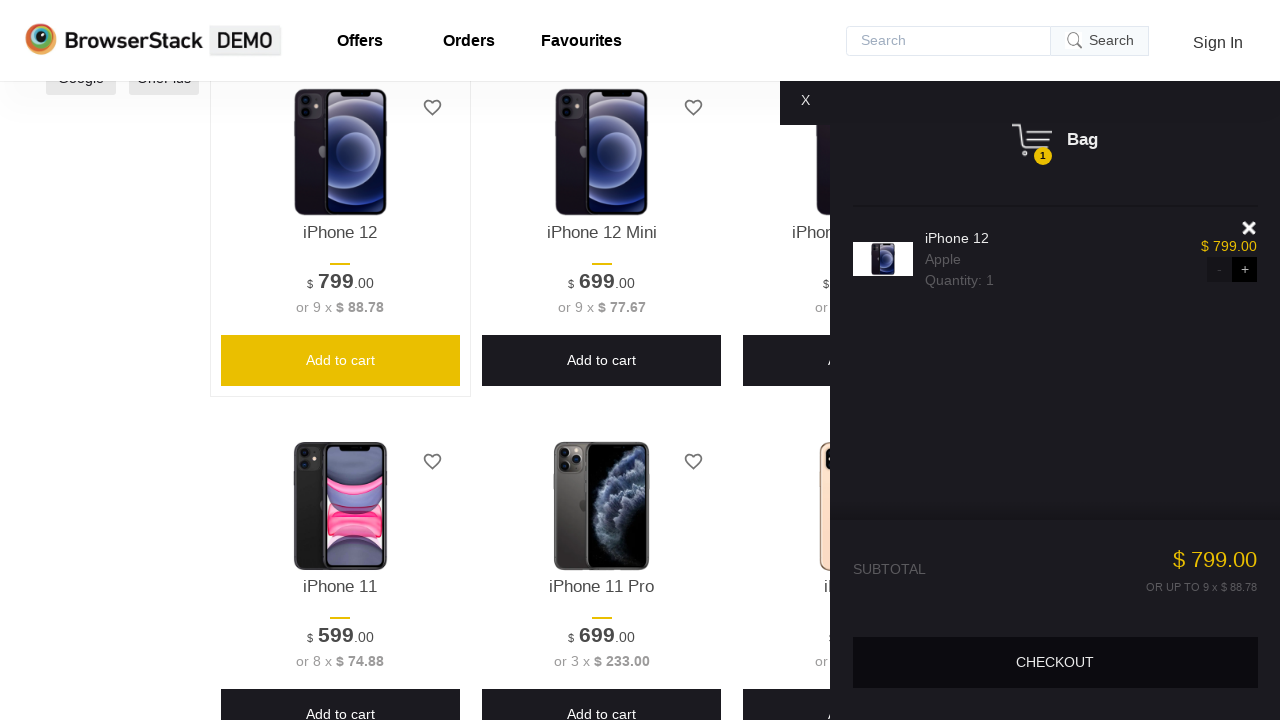